Tests GitHub repository search functionality by searching for a specific repository, navigating to it, and verifying that a specific issue number exists in the Issues tab

Starting URL: https://github.com/

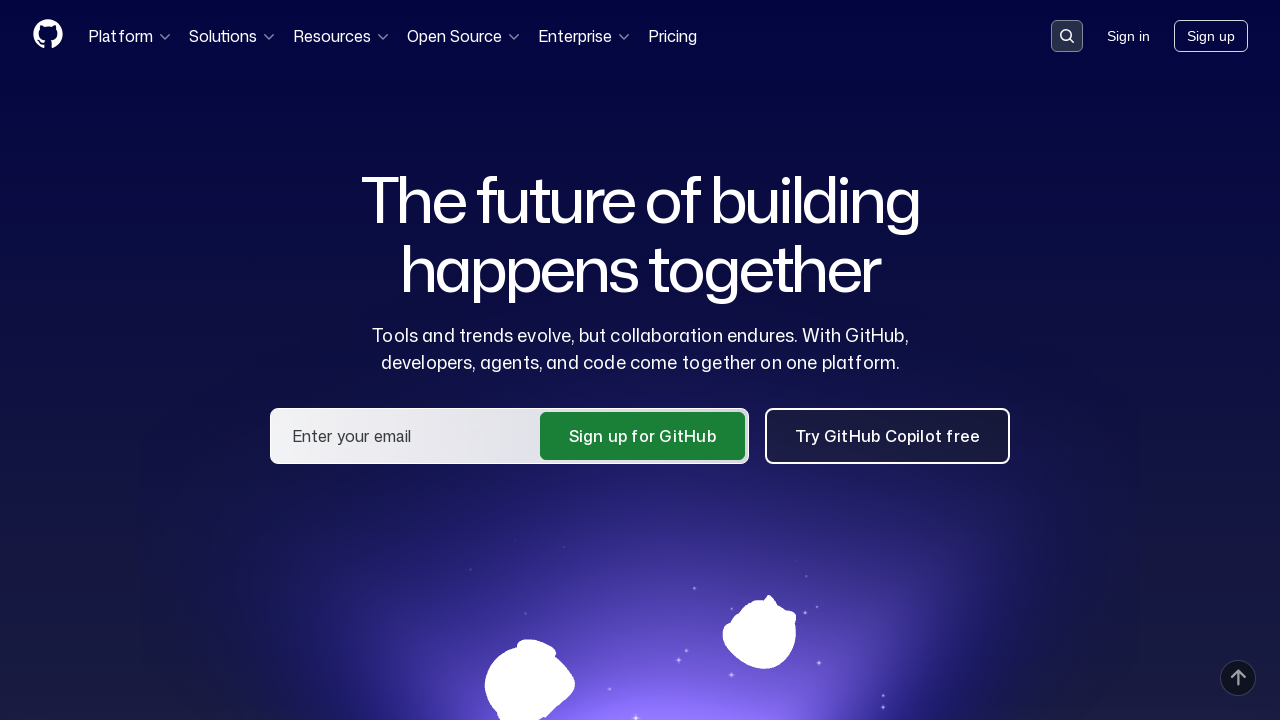

Clicked search button in GitHub header at (1067, 36) on .header-search-button
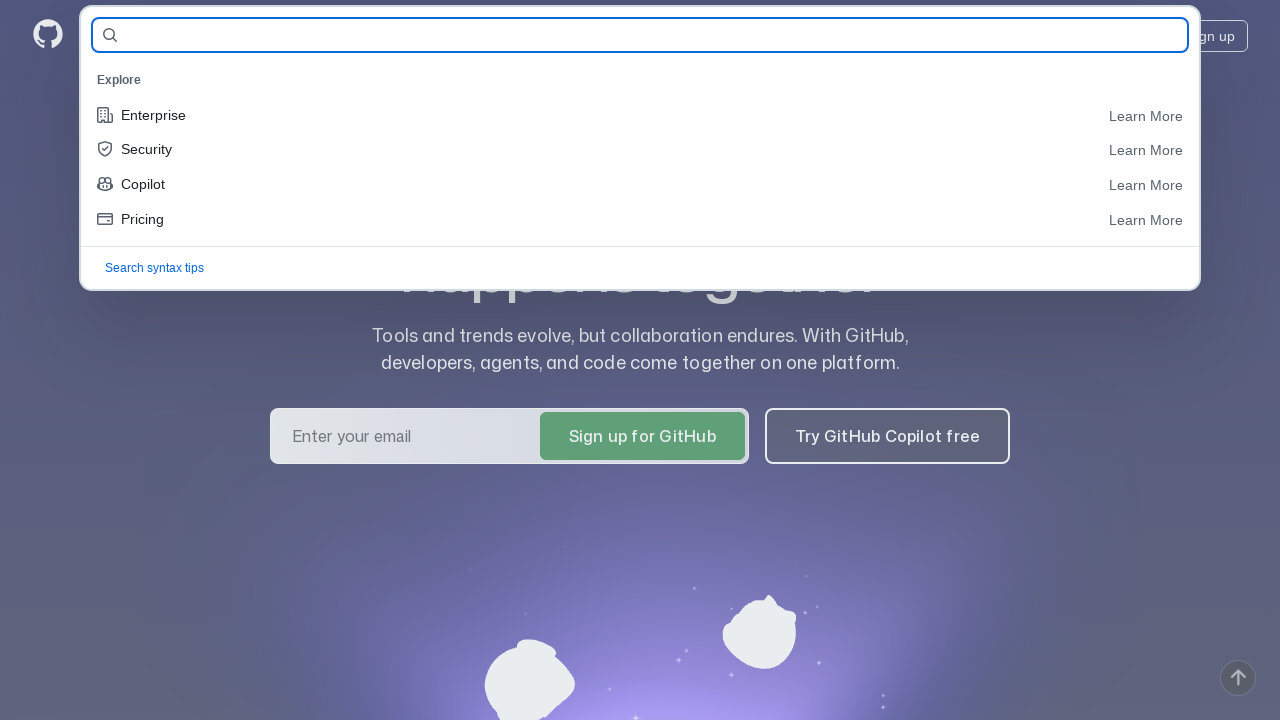

Filled search field with repository name 'eroshenkoam/allure-testops-utils' on [name='query-builder-test']
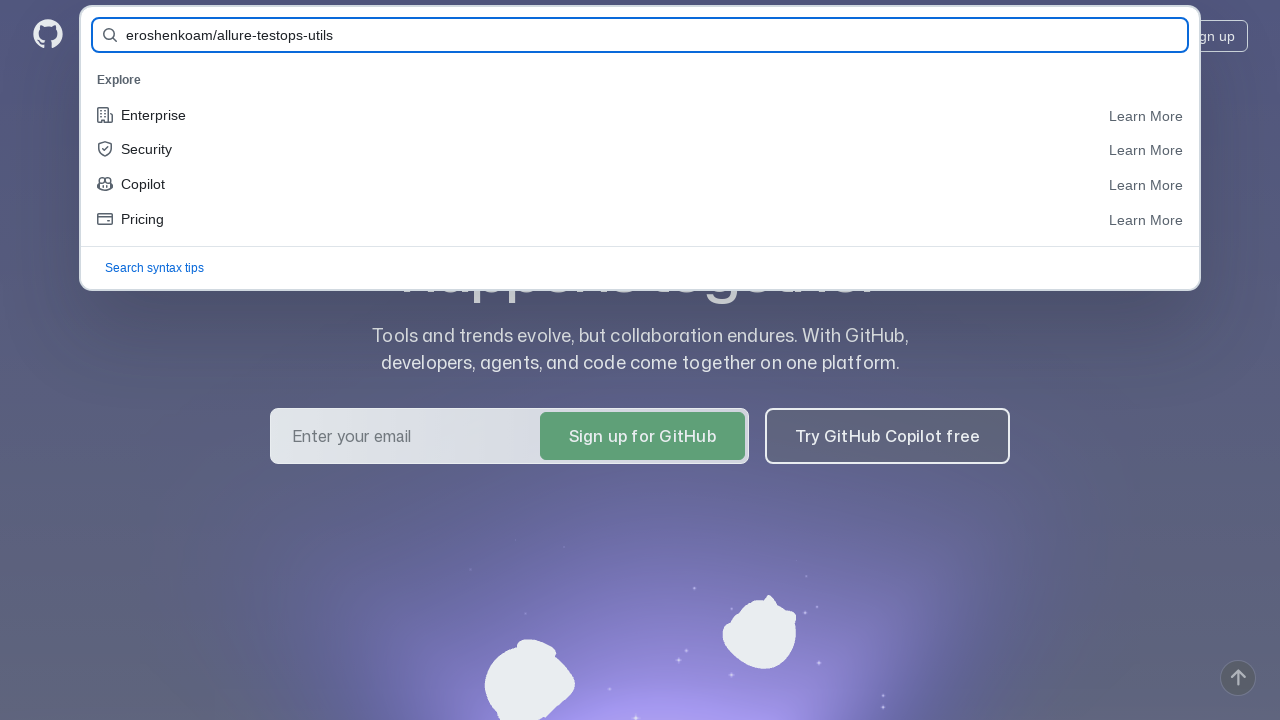

Submitted repository search by pressing Enter on [name='query-builder-test']
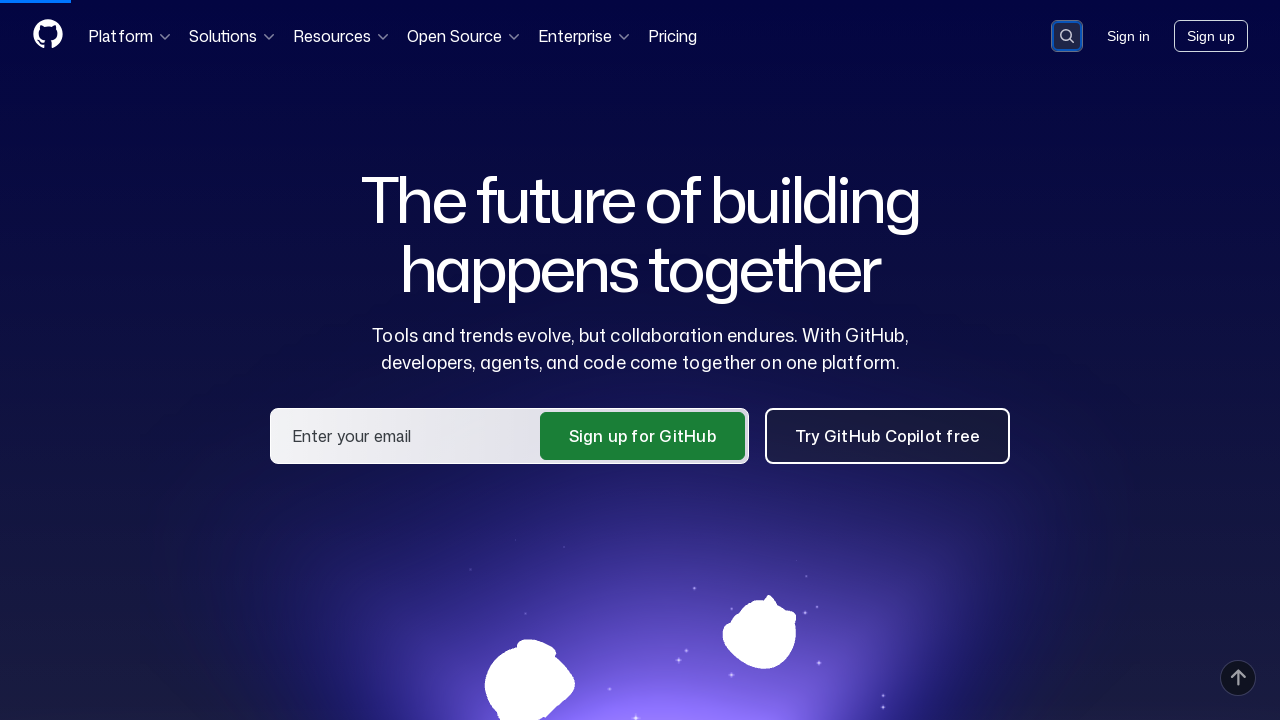

Navigated to eroshenkoam/allure-testops-utils repository at (493, 161) on a:has-text('eroshenkoam/allure-testops-utils')
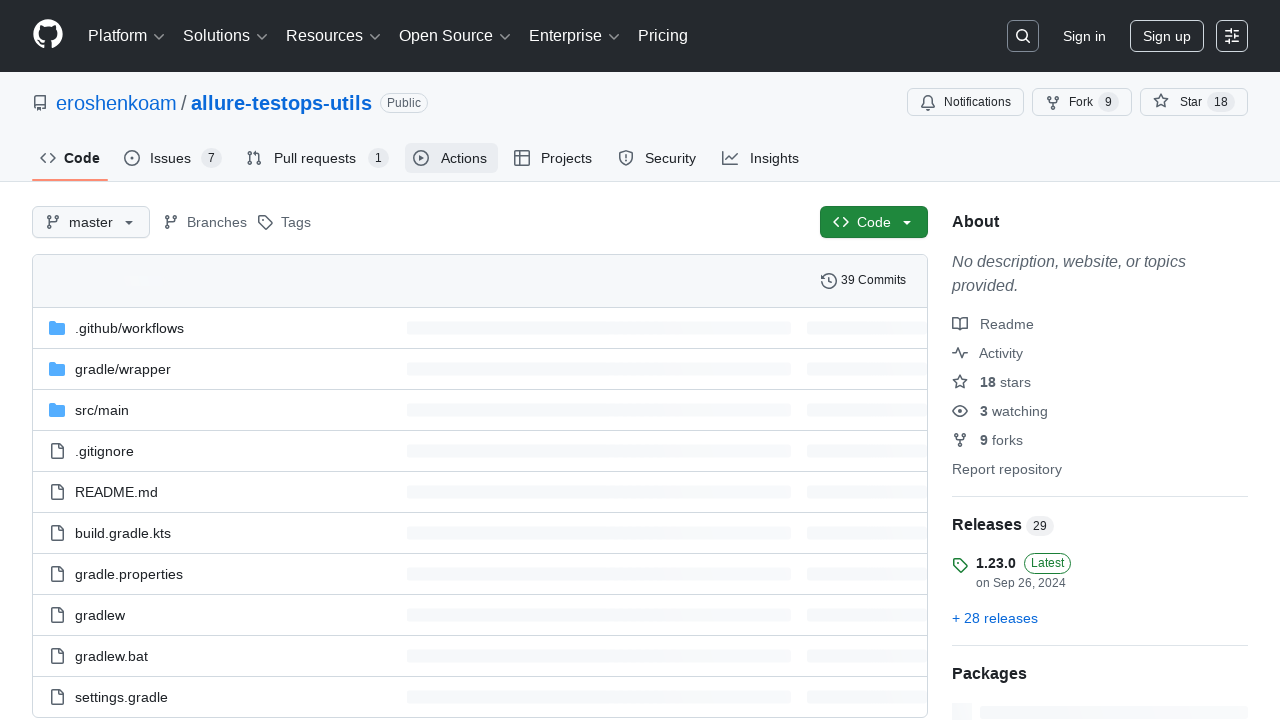

Opened Issues tab in repository at (173, 158) on #issues-tab
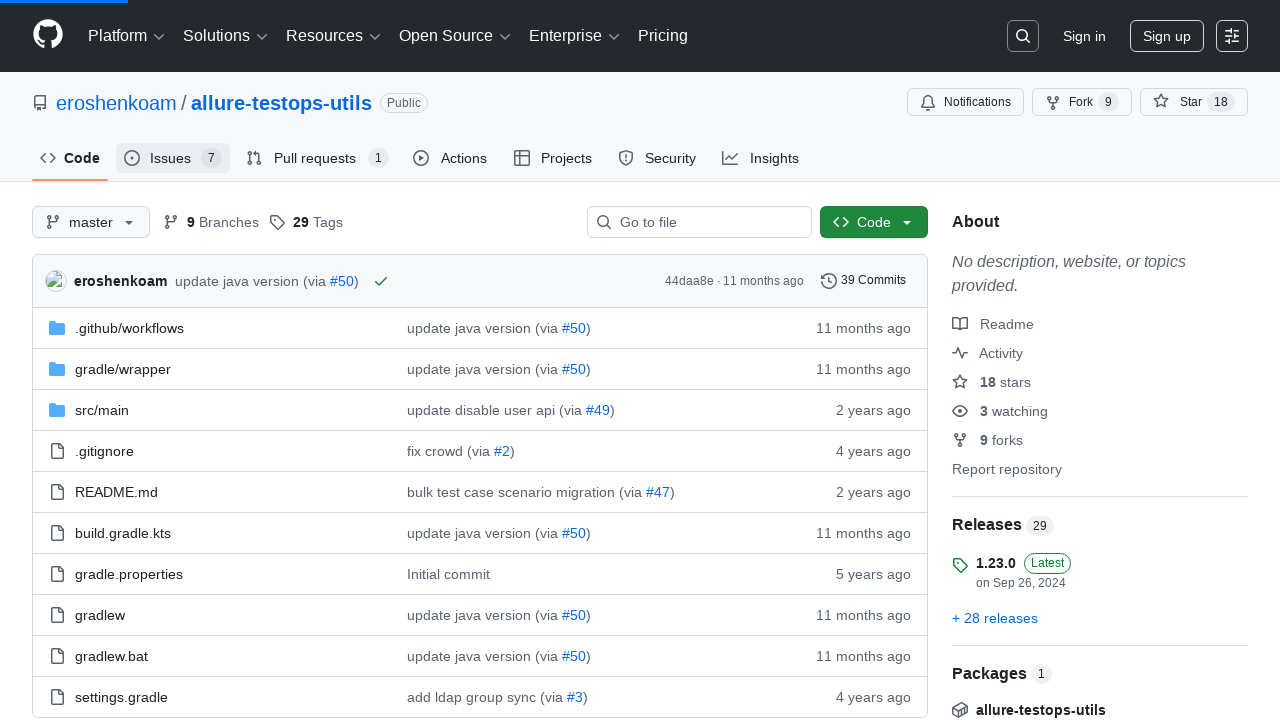

Verified that issue #48 is visible in Issues tab
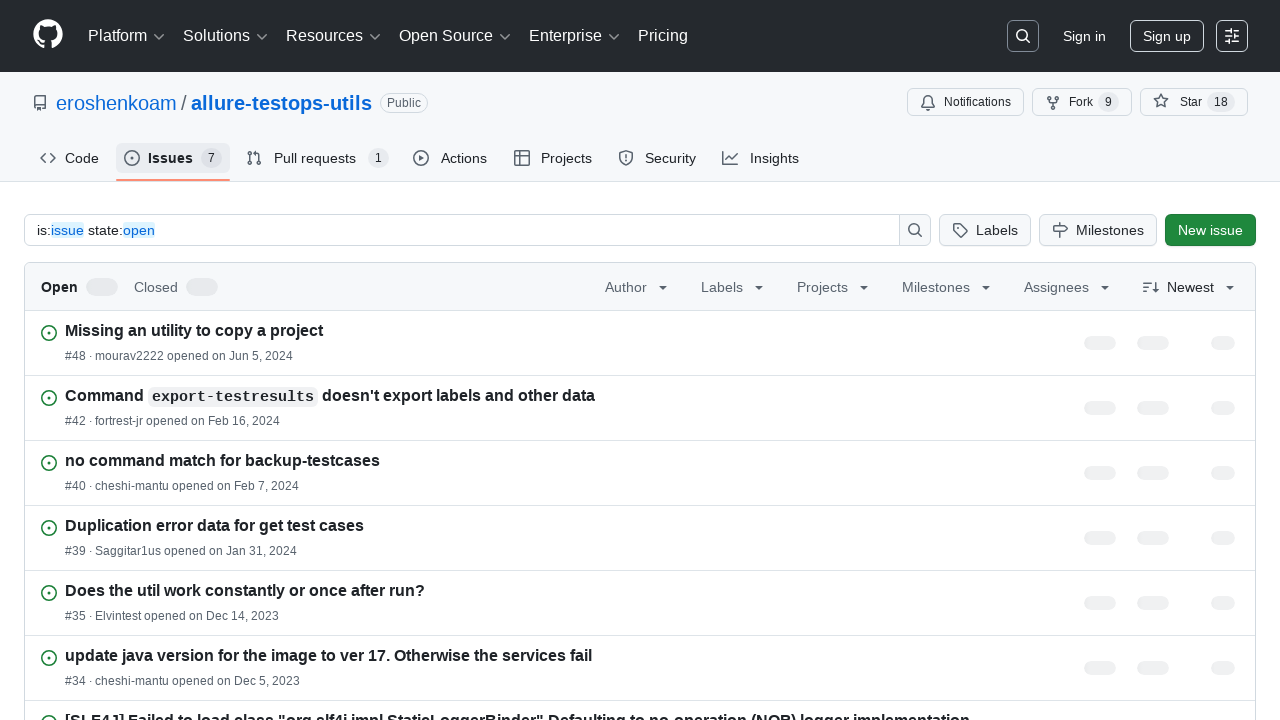

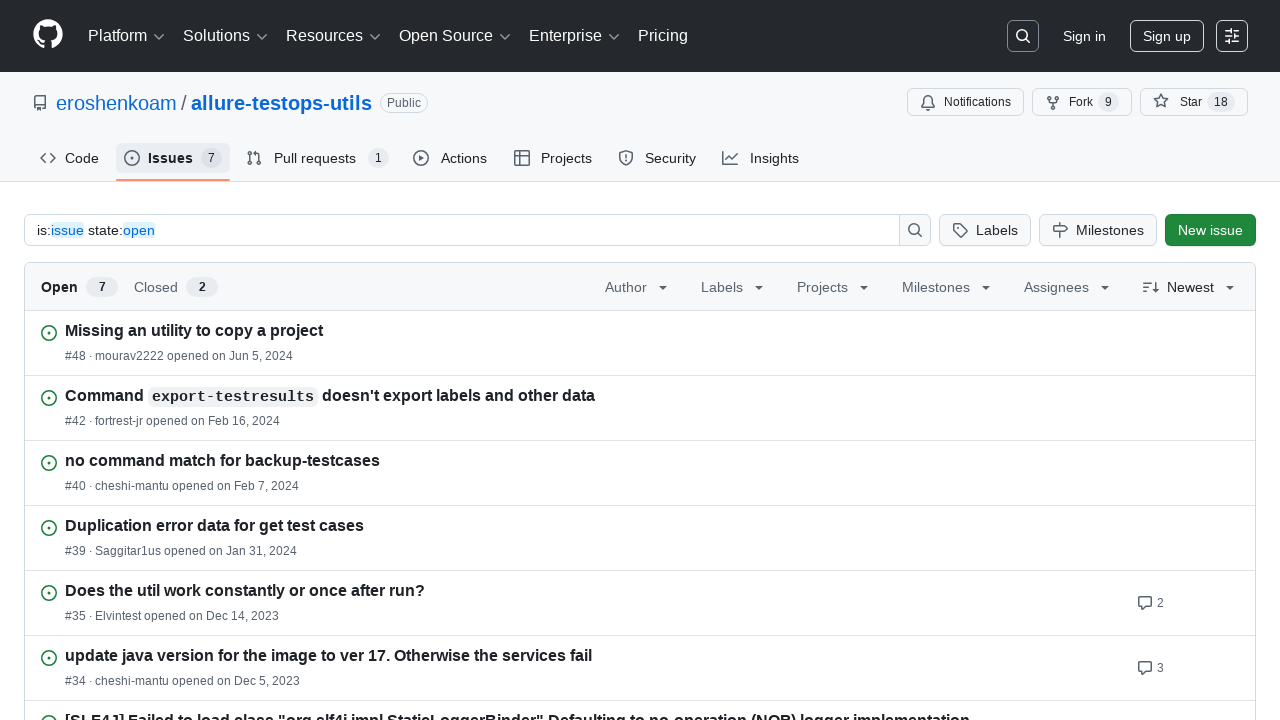